Tests drag and drop functionality by first dragging an element on the draggable page, then navigating to the droppable page and performing a drag-and-drop operation

Starting URL: https://jqueryui.com/draggable/

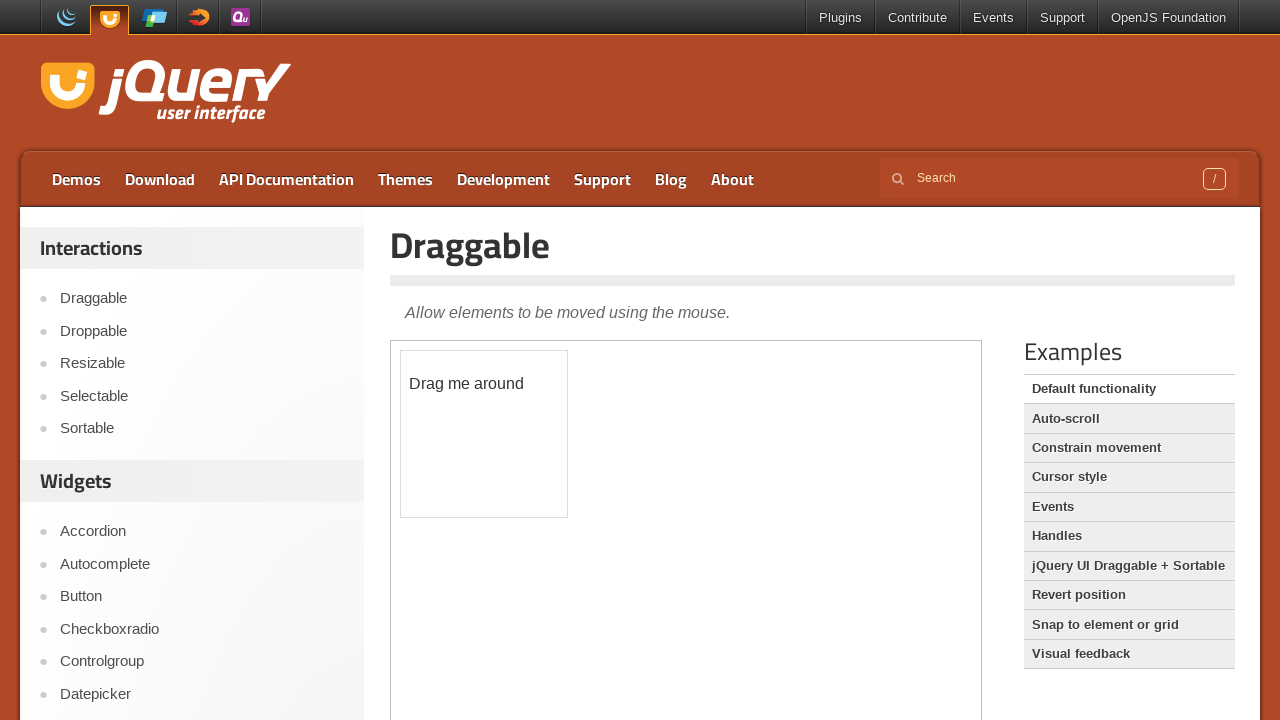

Located iframe containing draggable element
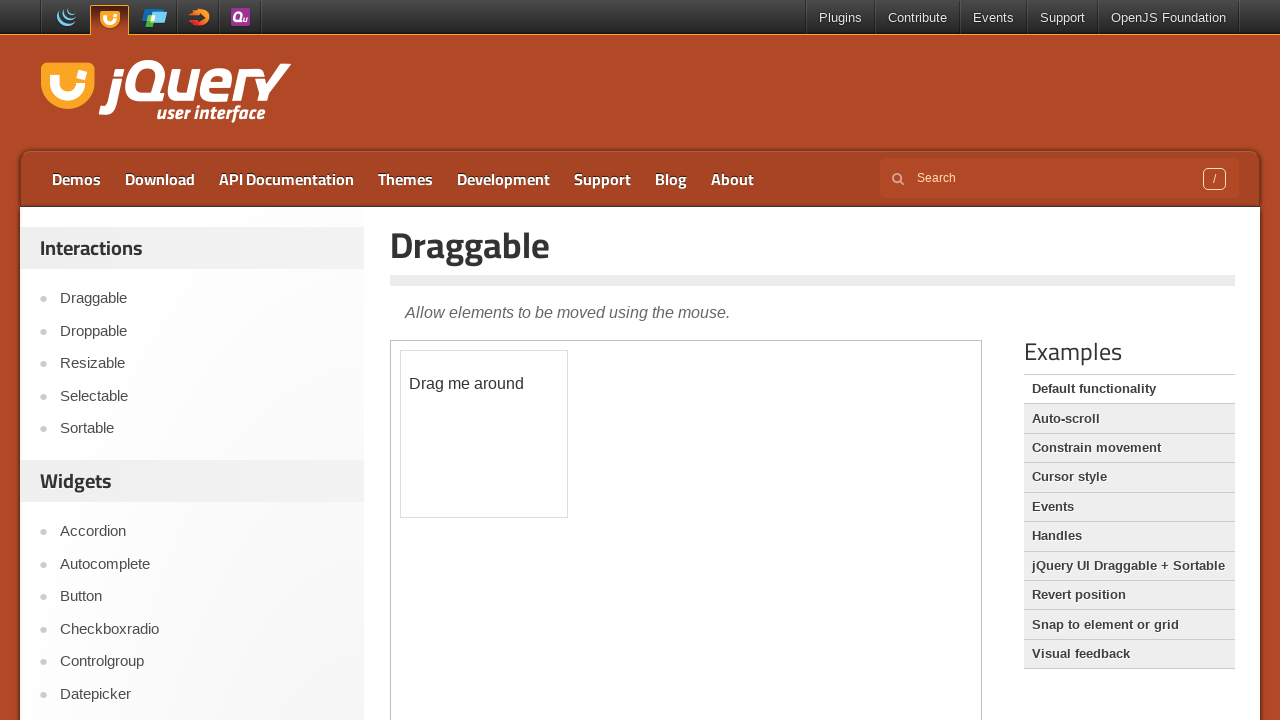

Located draggable element
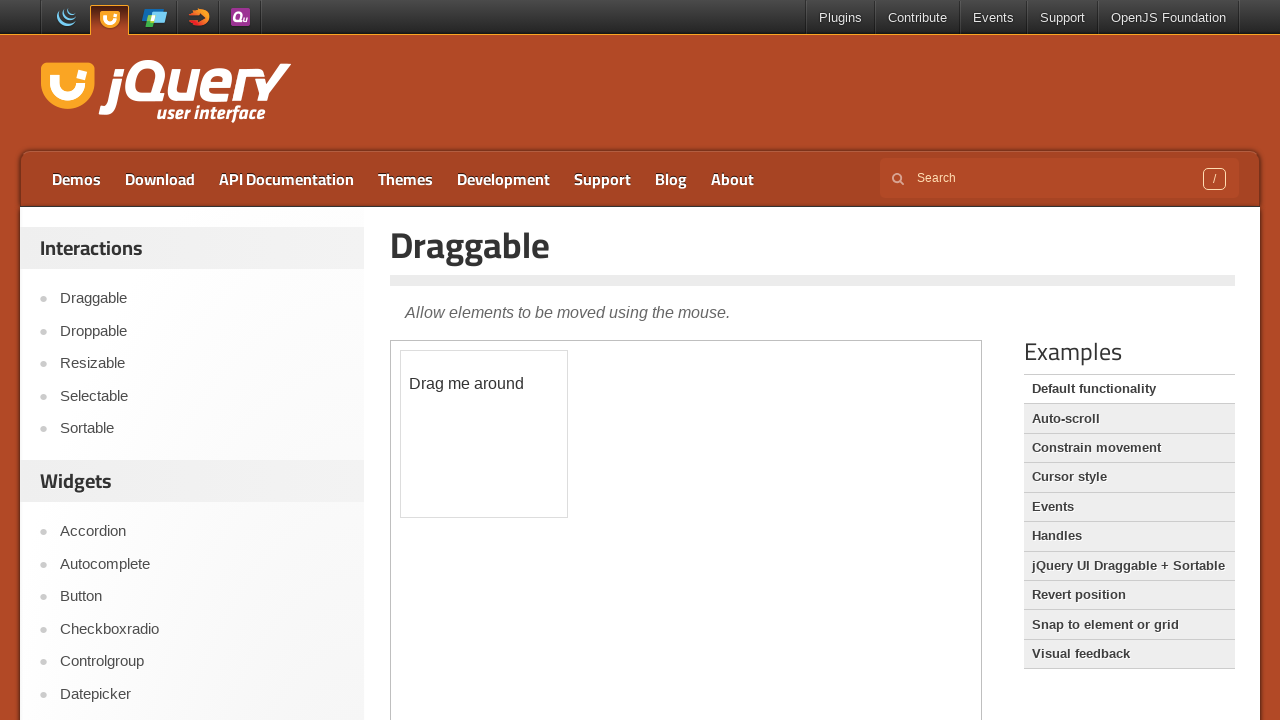

Dragged element by offset (100px, 100px) at (501, 451)
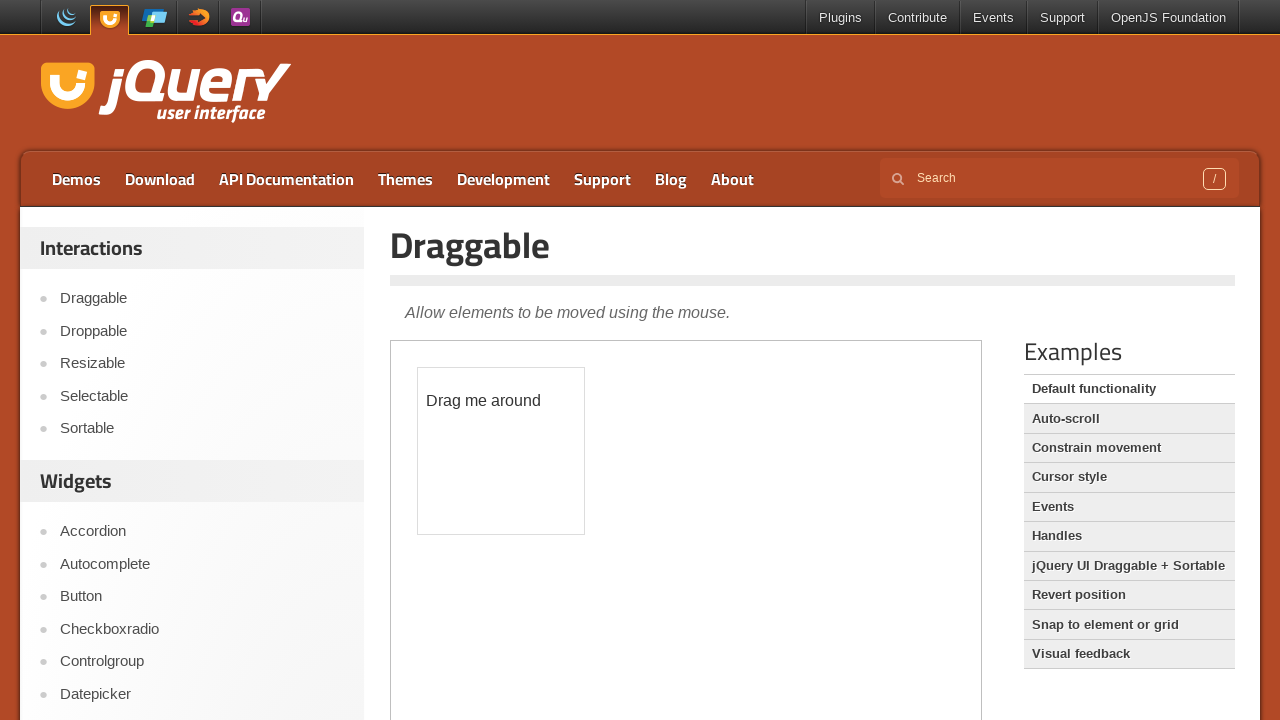

Navigated to droppable page
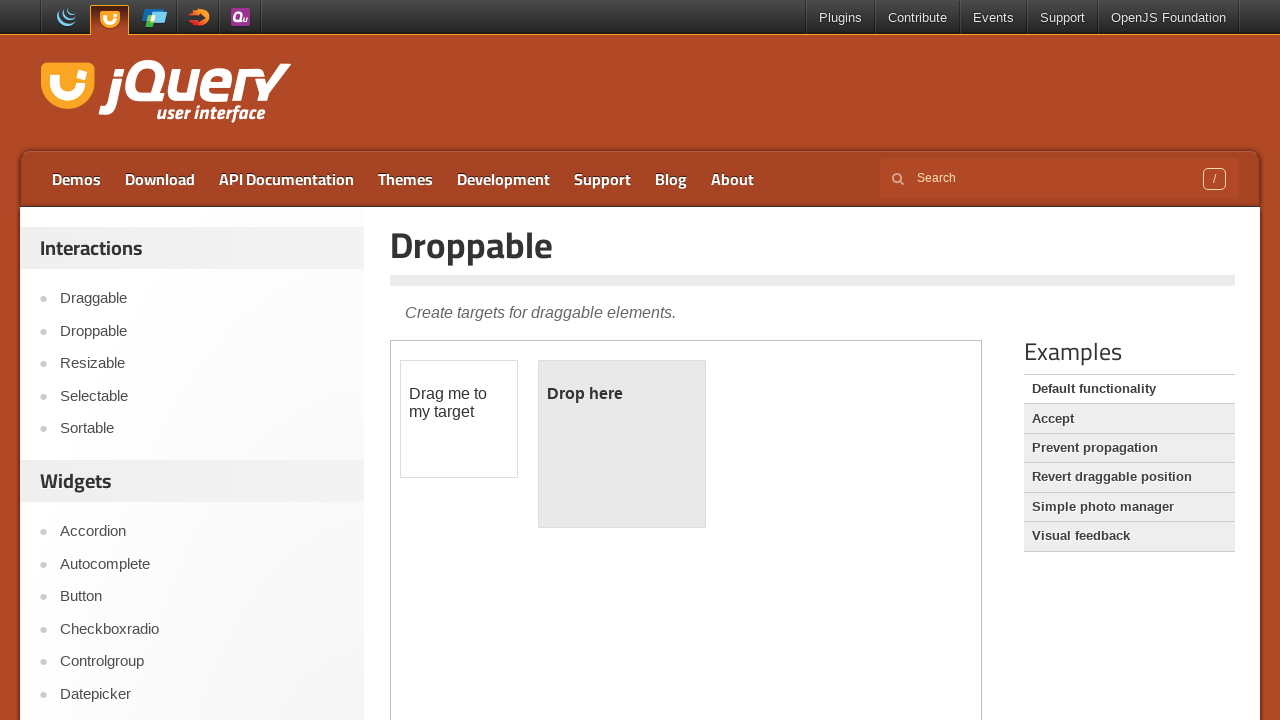

Located iframe on droppable page
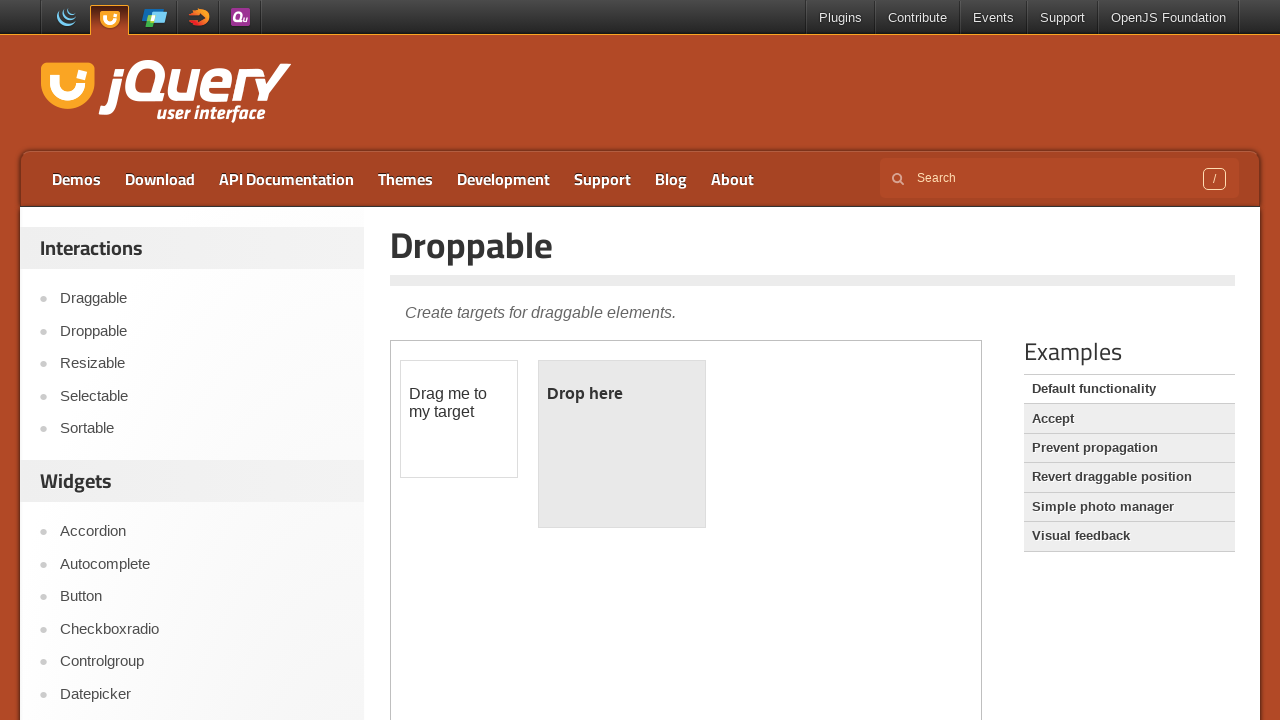

Located source draggable element on droppable page
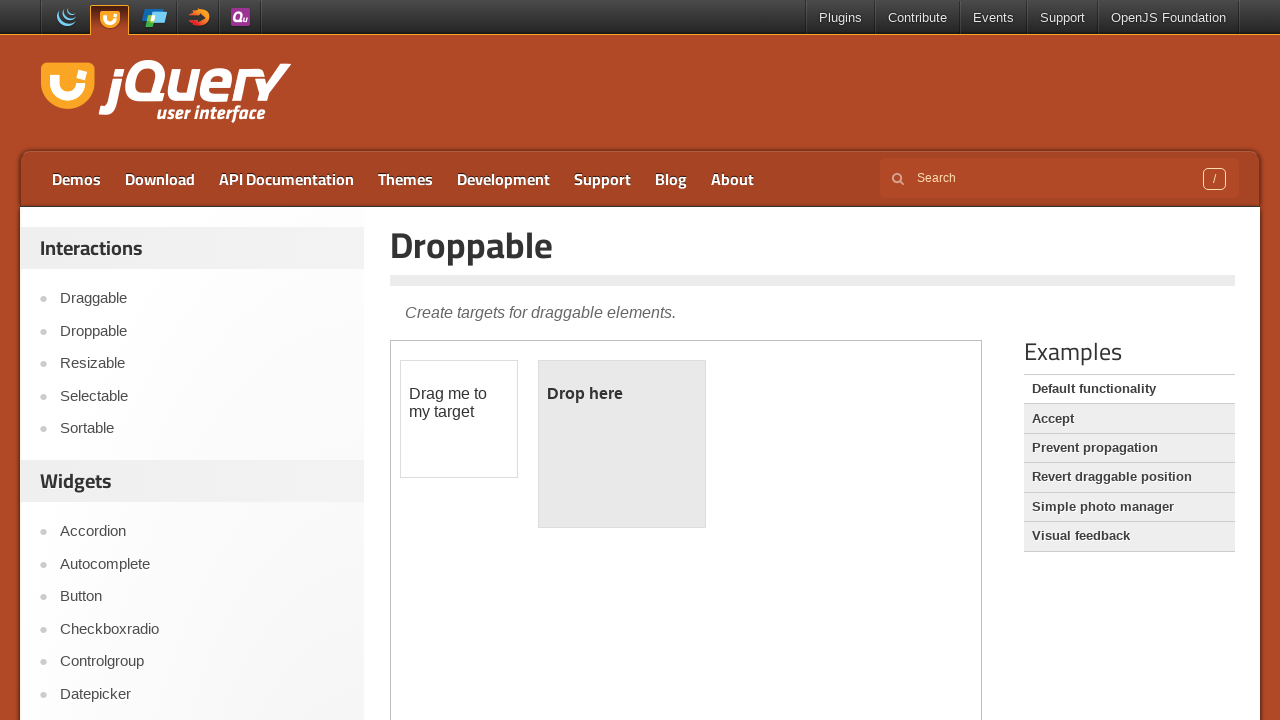

Located target droppable element
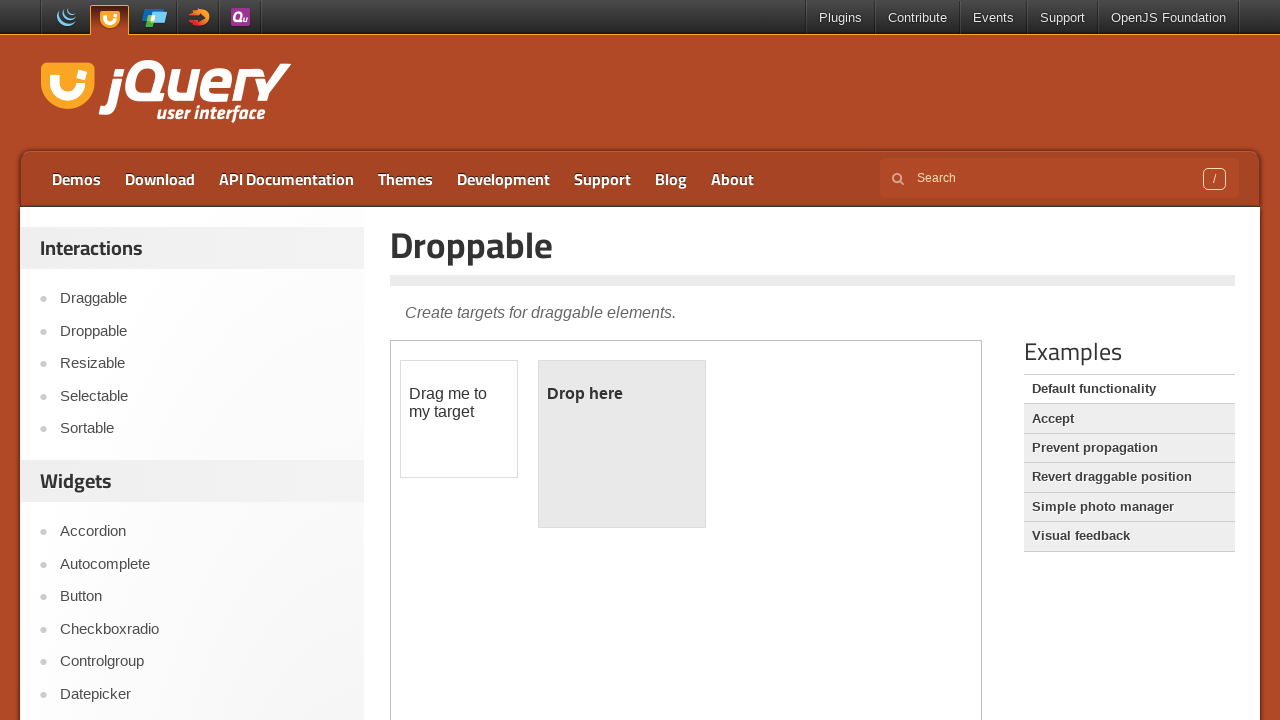

Performed drag and drop operation from source to target at (622, 444)
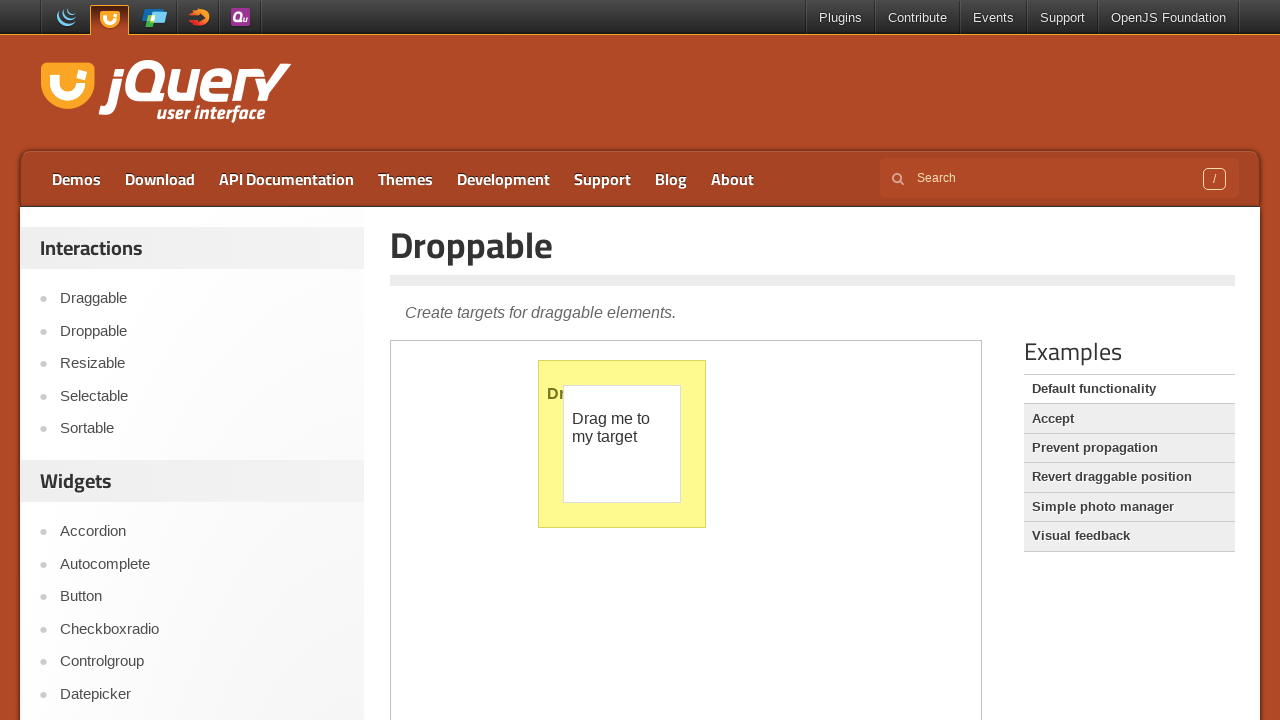

Verified drop was successful - droppable element shows 'Dropped!' text
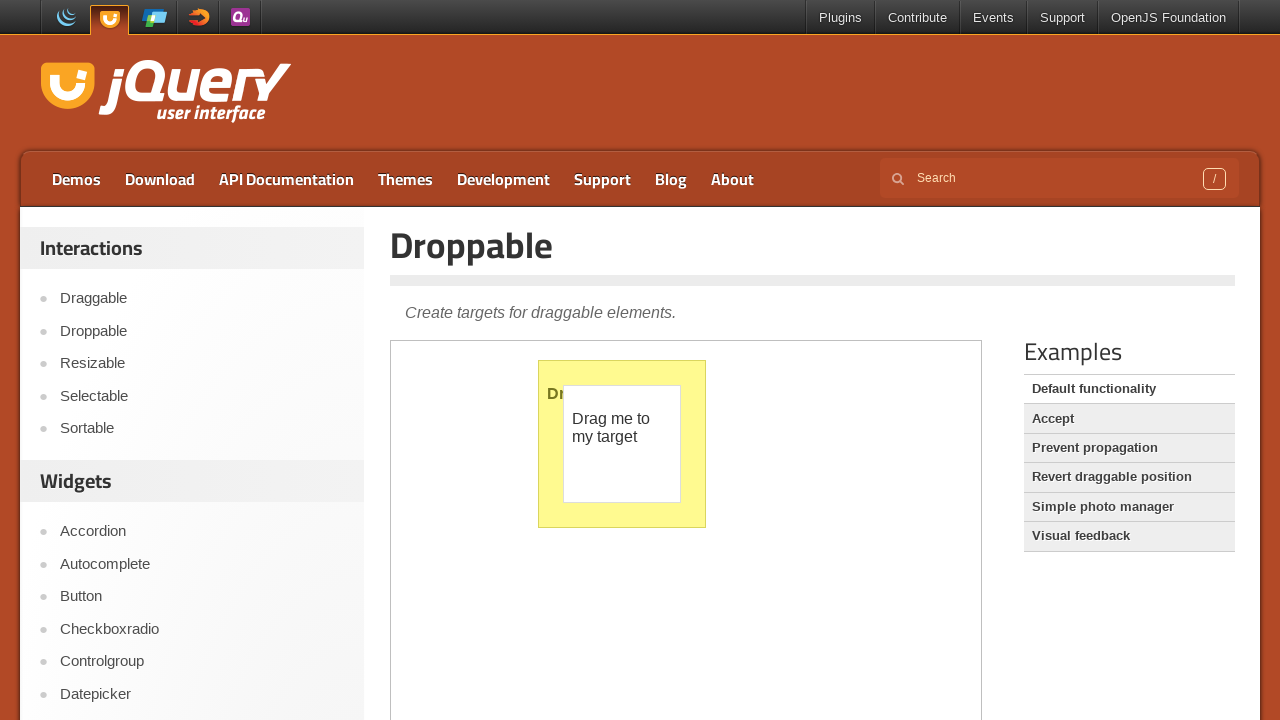

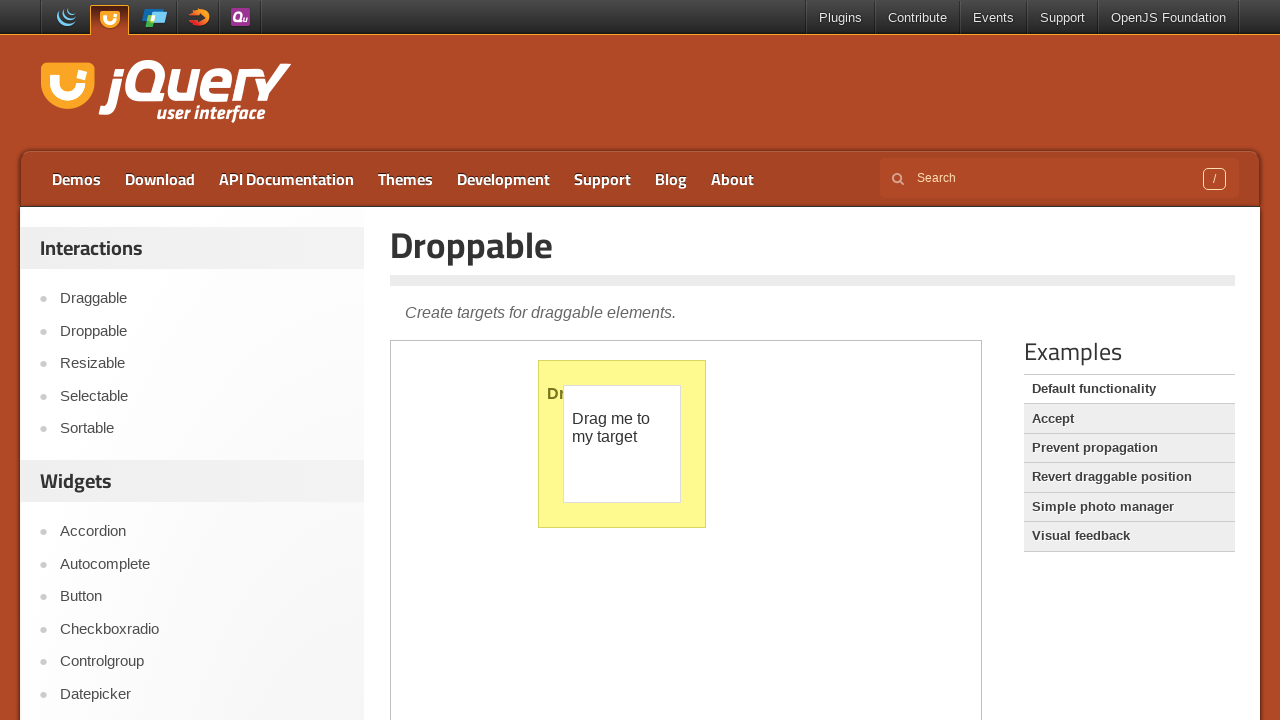